Tests editing a todo item by double-clicking, changing the text, and pressing Enter

Starting URL: https://demo.playwright.dev/todomvc

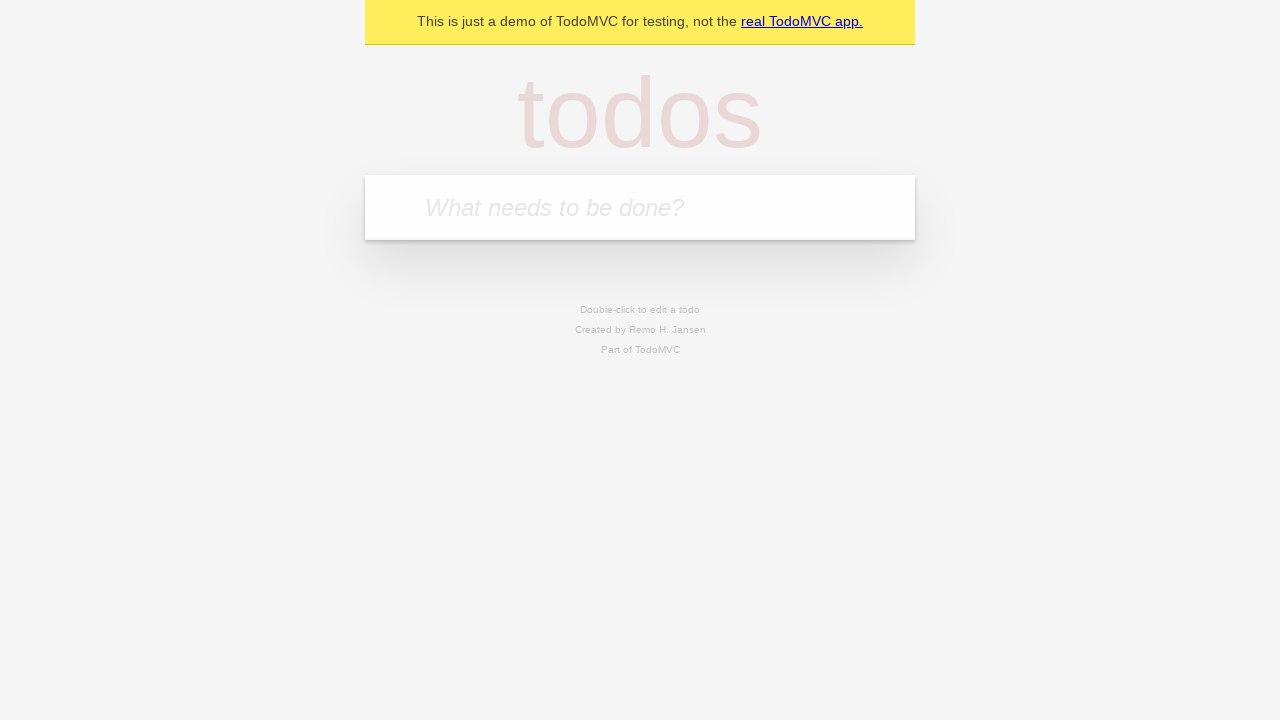

Filled todo input with 'buy some cheese' on internal:attr=[placeholder="What needs to be done?"i]
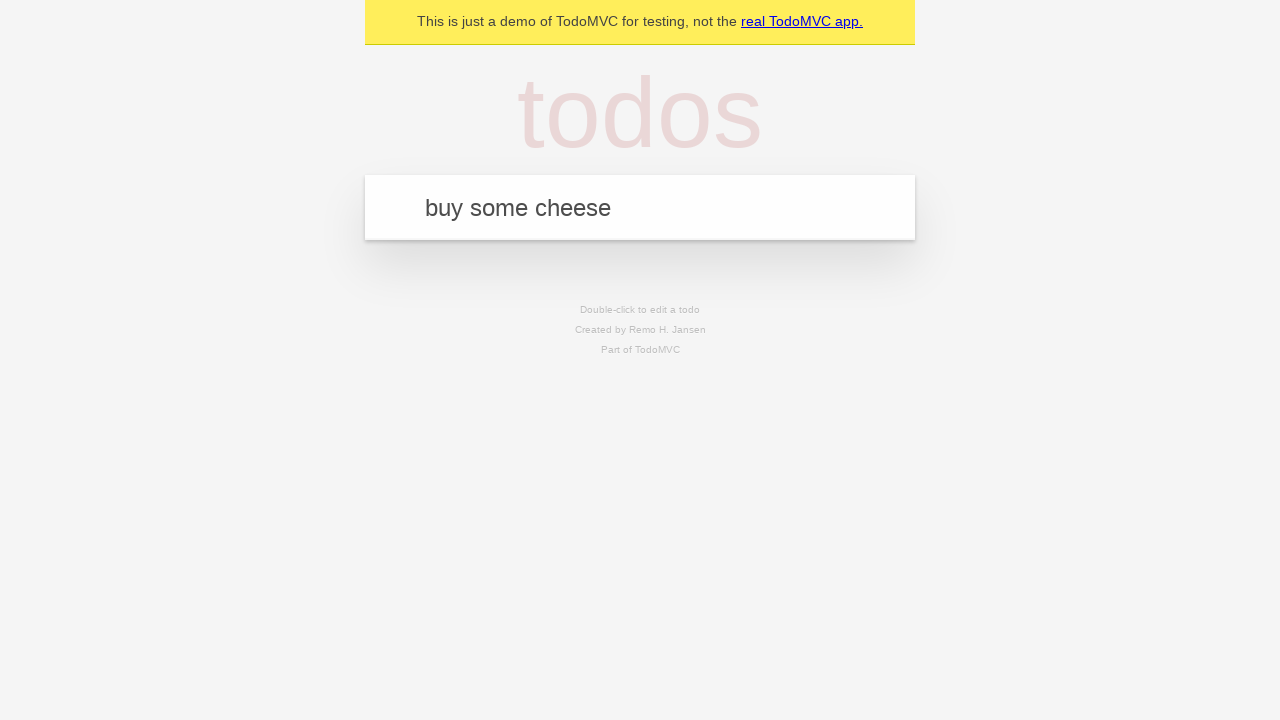

Pressed Enter to create first todo on internal:attr=[placeholder="What needs to be done?"i]
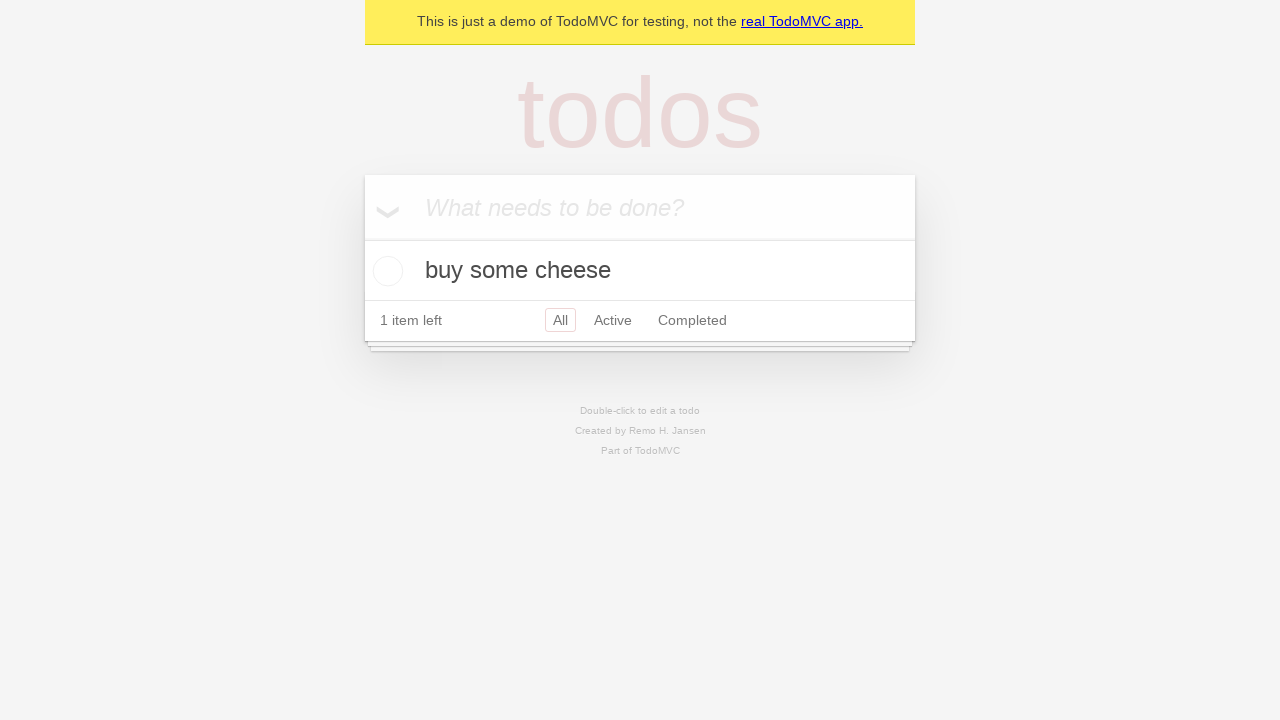

Filled todo input with 'feed the cat' on internal:attr=[placeholder="What needs to be done?"i]
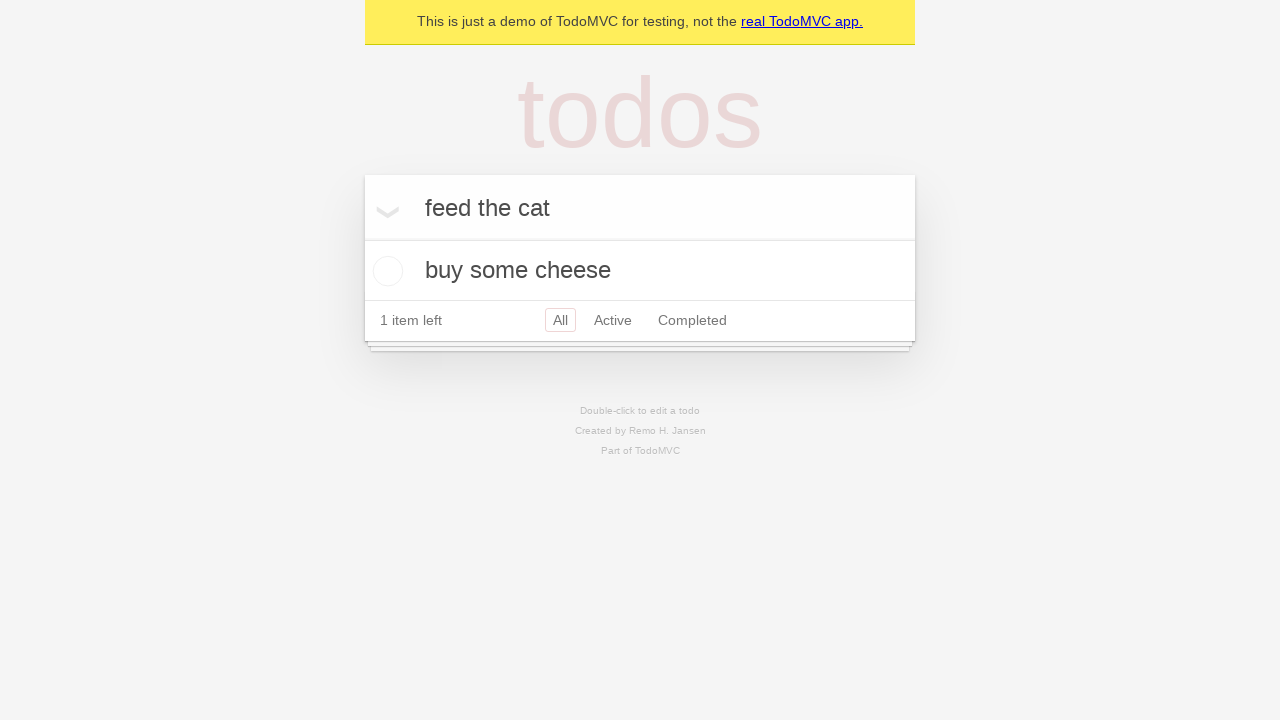

Pressed Enter to create second todo on internal:attr=[placeholder="What needs to be done?"i]
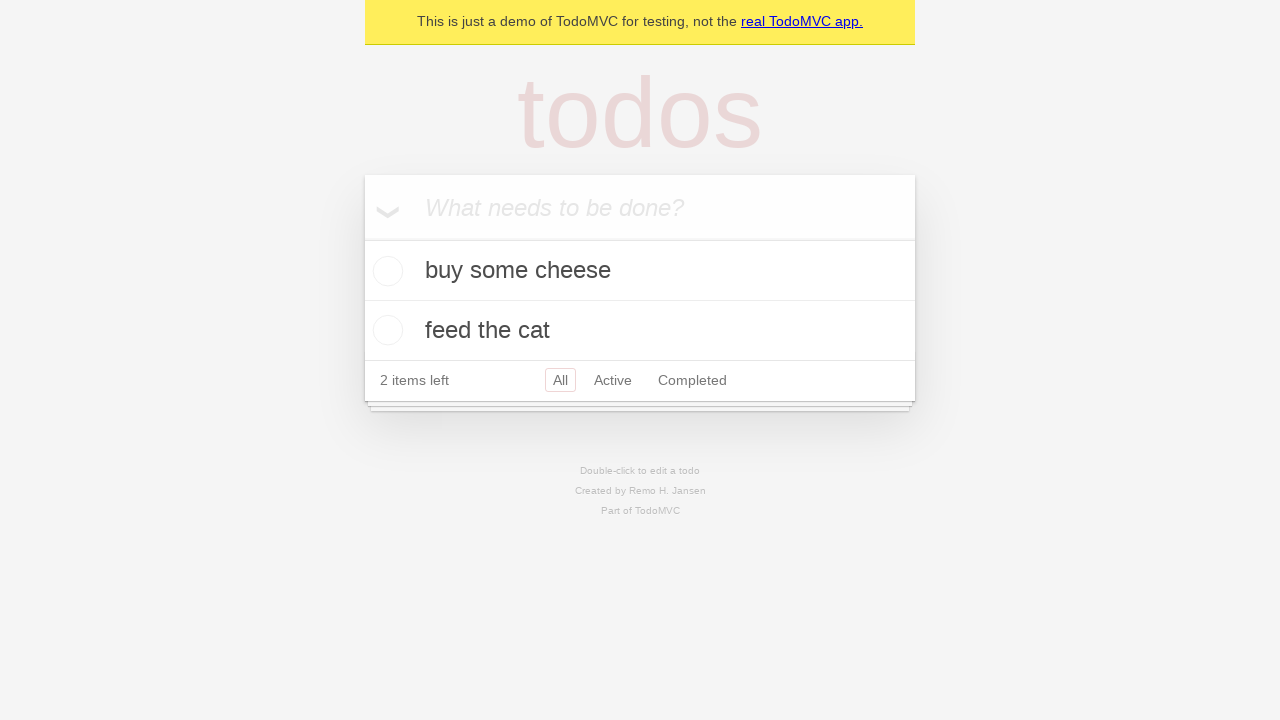

Filled todo input with 'book a doctors appointment' on internal:attr=[placeholder="What needs to be done?"i]
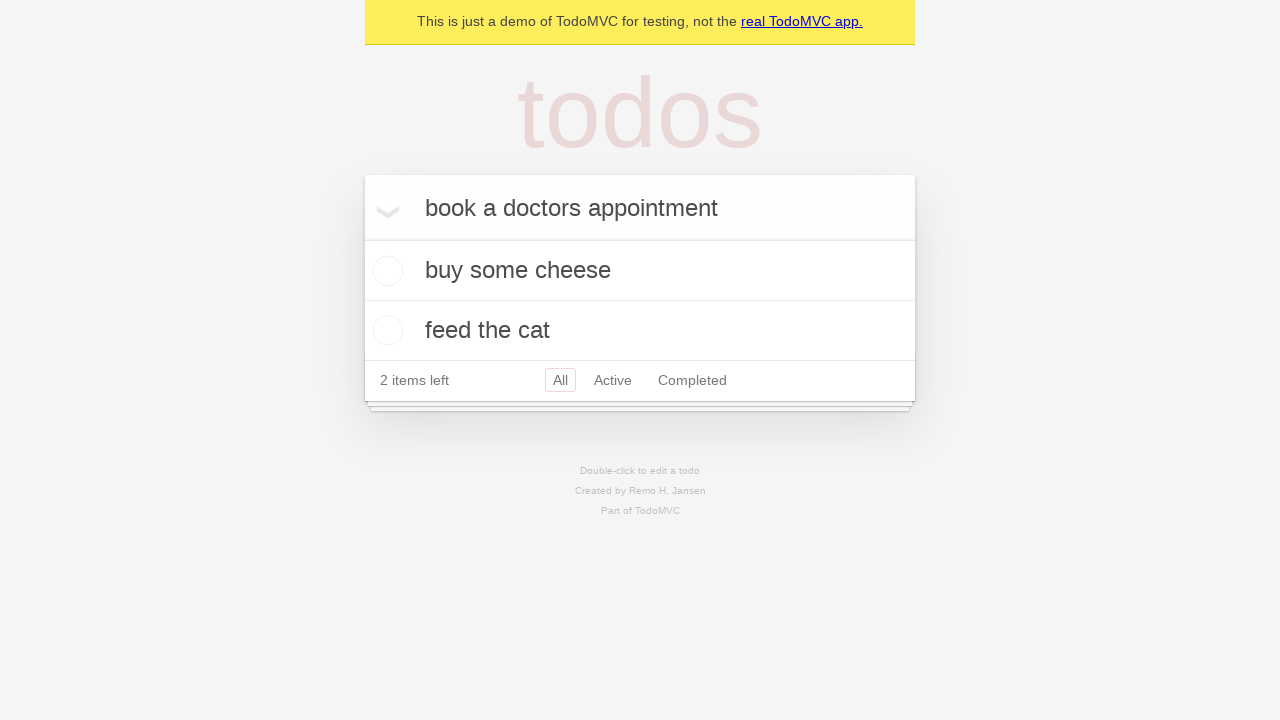

Pressed Enter to create third todo on internal:attr=[placeholder="What needs to be done?"i]
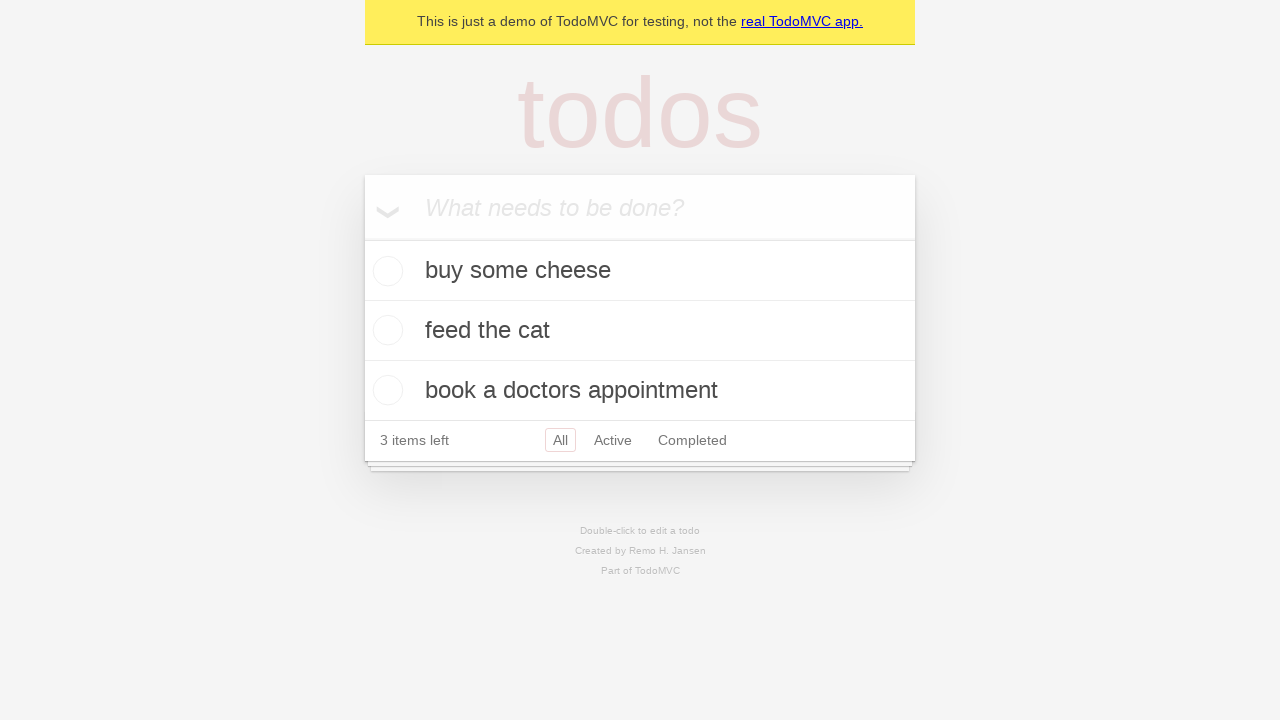

Located all todo items
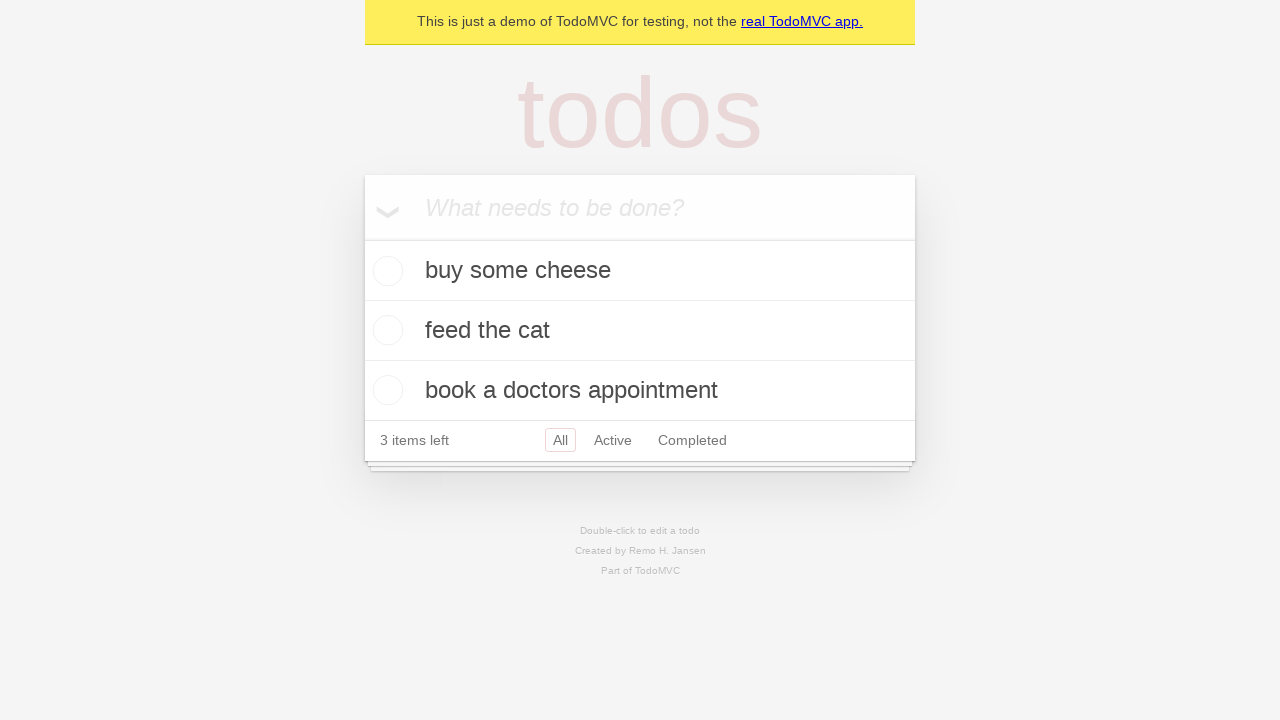

Selected second todo item
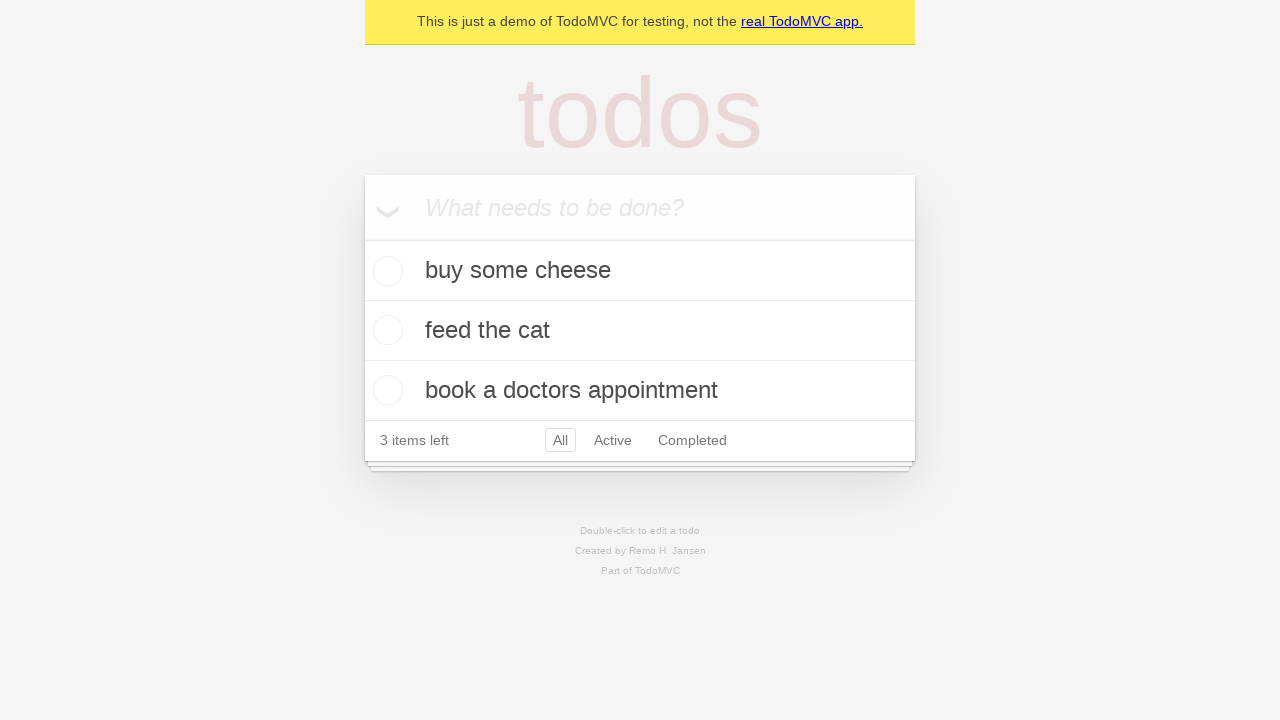

Double-clicked second todo to enter edit mode at (640, 331) on internal:testid=[data-testid="todo-item"s] >> nth=1
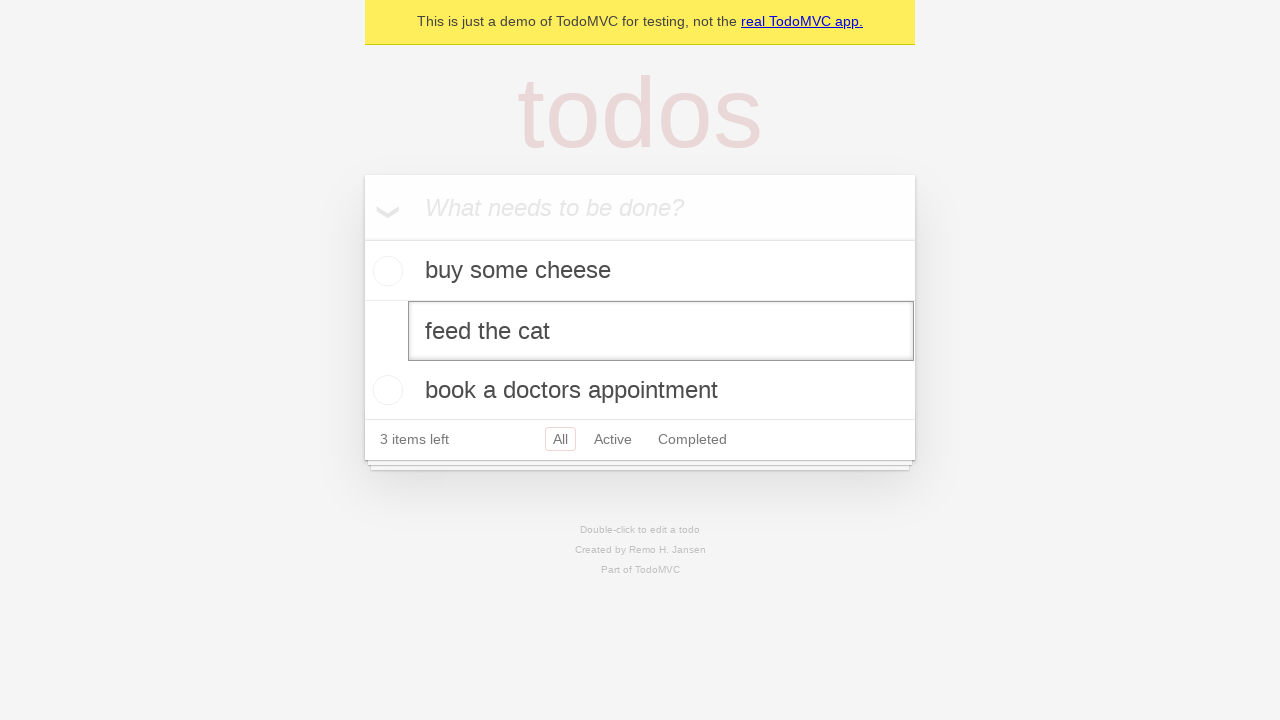

Changed todo text to 'buy some sausages' on internal:testid=[data-testid="todo-item"s] >> nth=1 >> internal:role=textbox[nam
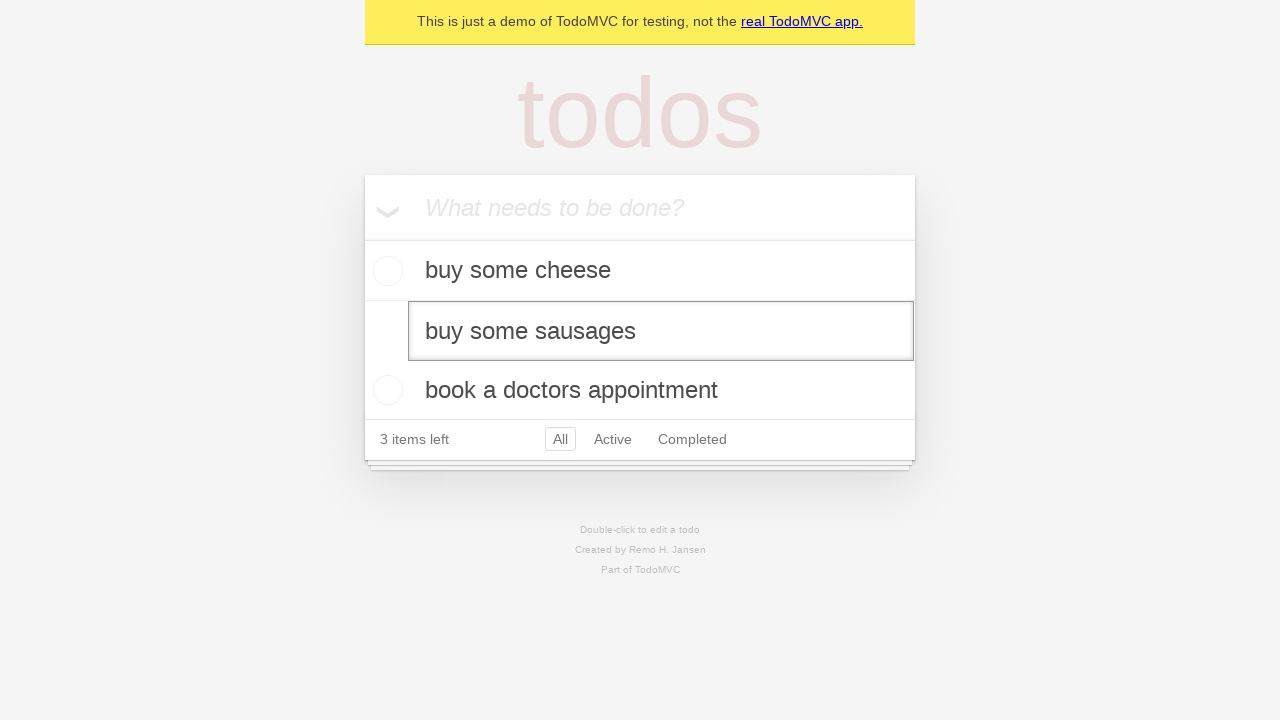

Pressed Enter to save edited todo on internal:testid=[data-testid="todo-item"s] >> nth=1 >> internal:role=textbox[nam
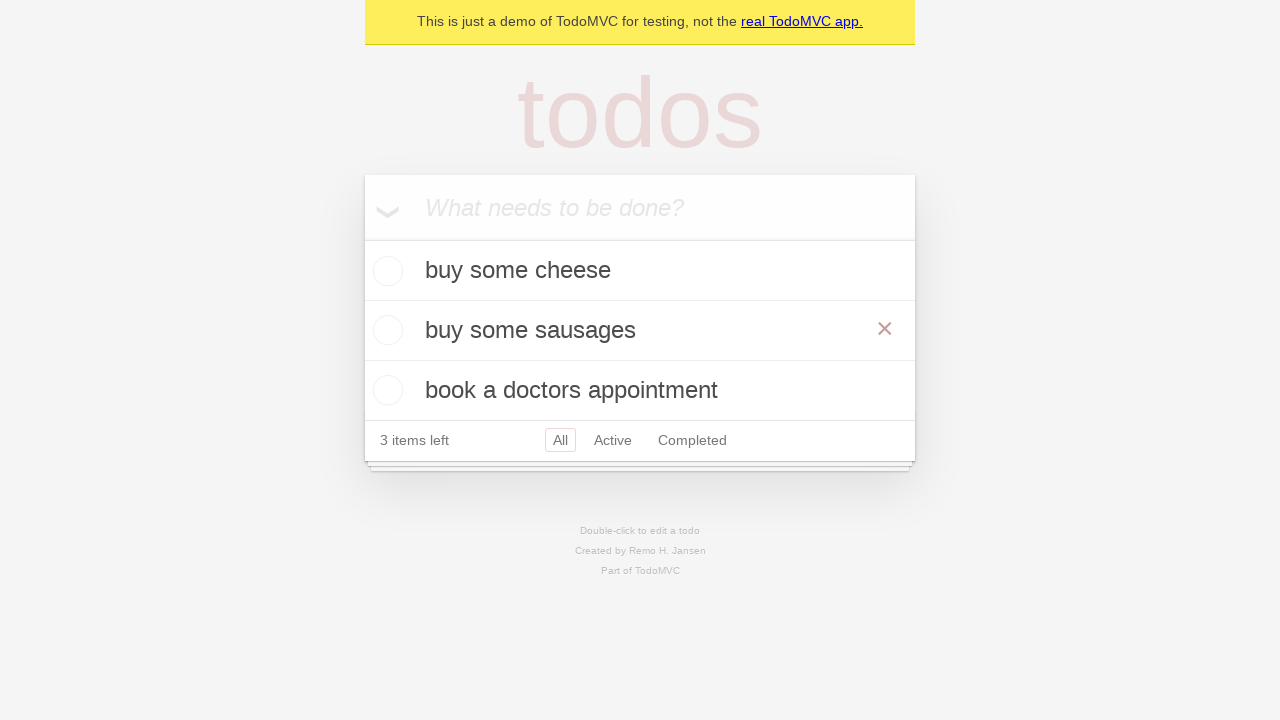

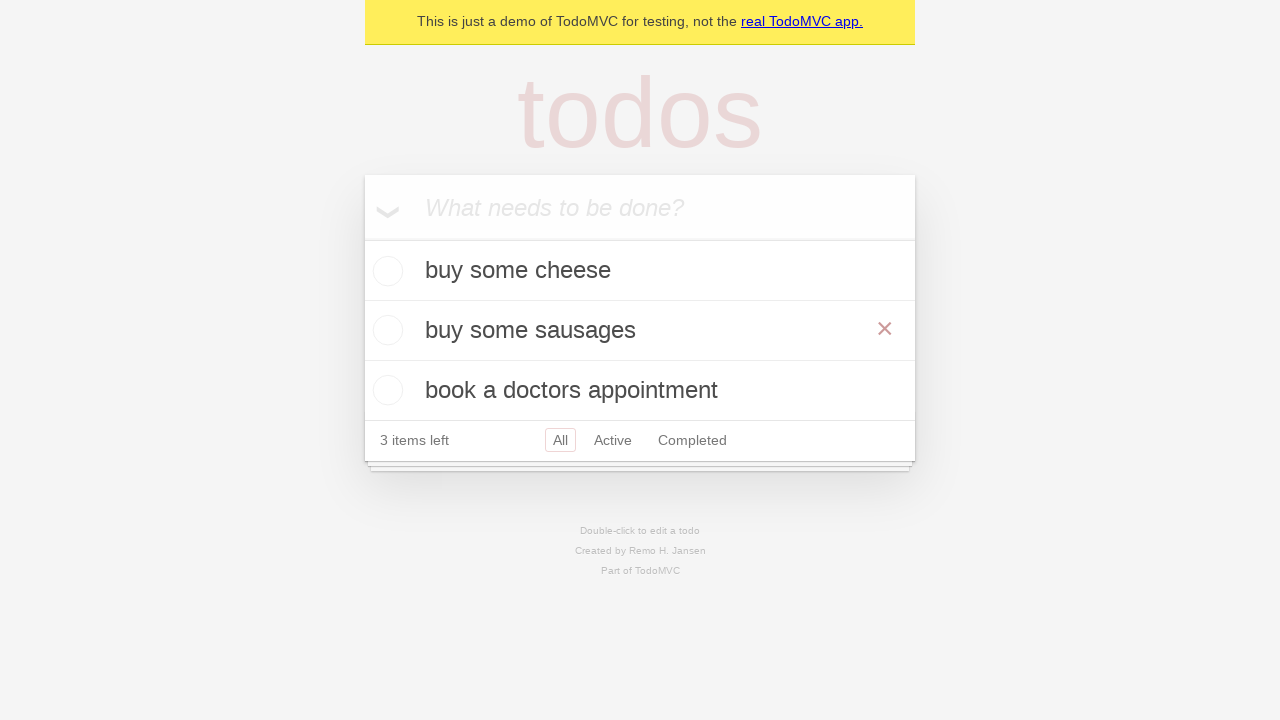